Tests that new todo items are appended to the bottom of the list and count is displayed correctly

Starting URL: https://demo.playwright.dev/todomvc

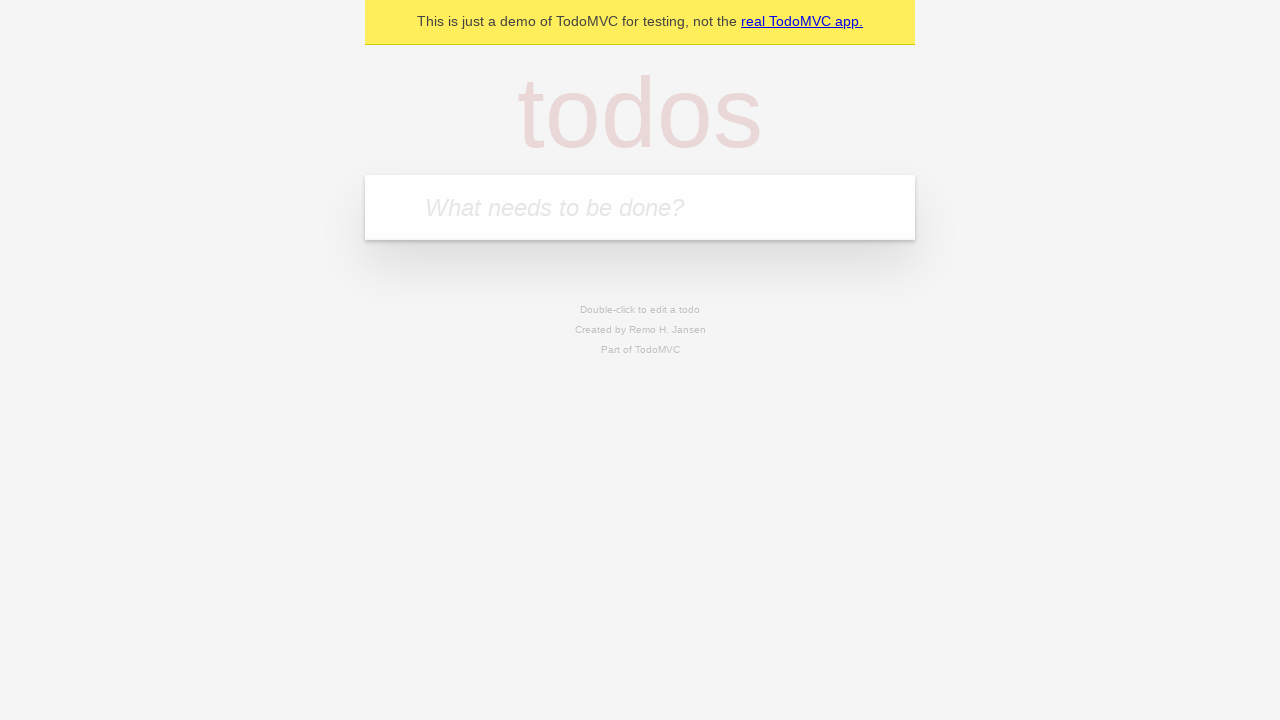

Located the todo input field
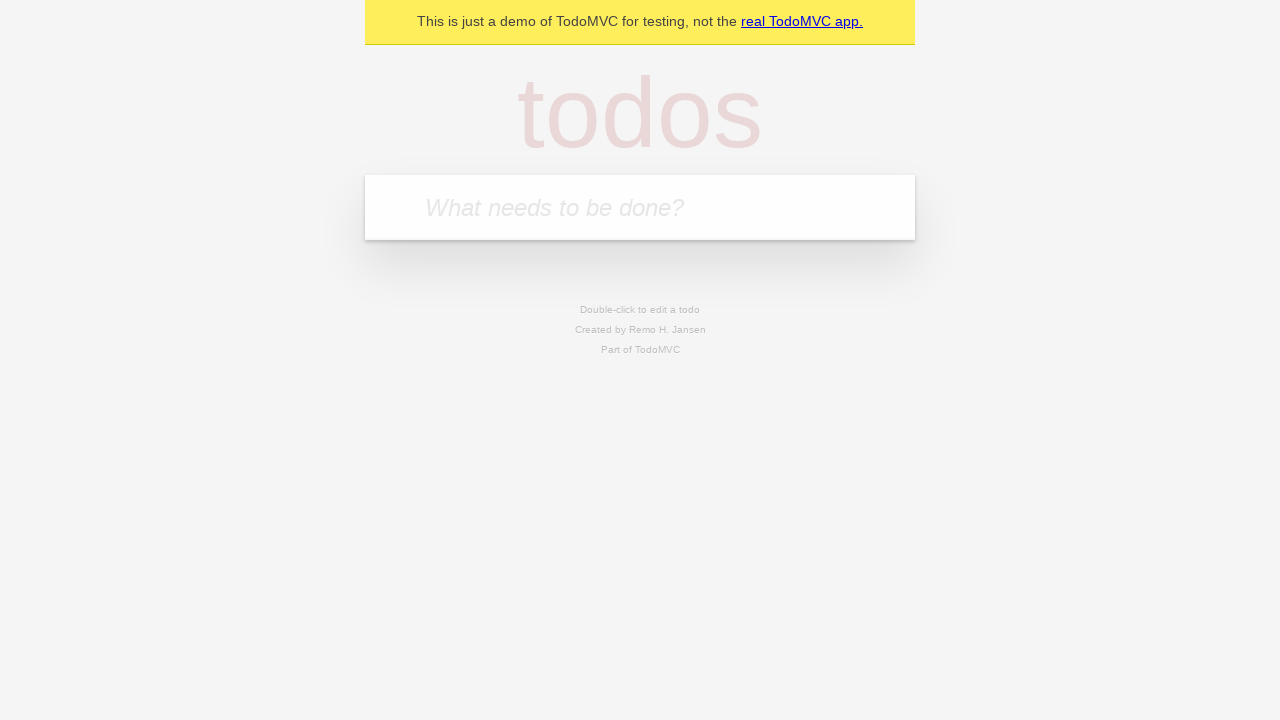

Filled input with 'buy some cheese' on internal:attr=[placeholder="What needs to be done?"i]
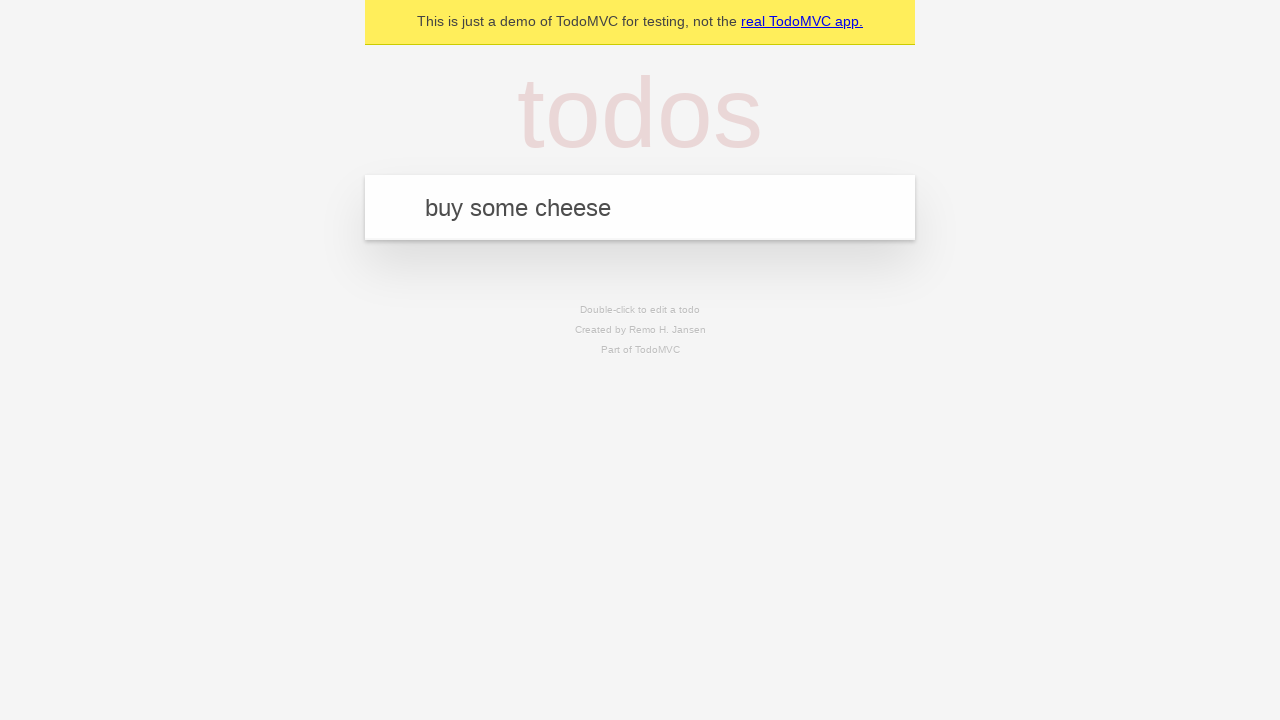

Pressed Enter to add first todo item on internal:attr=[placeholder="What needs to be done?"i]
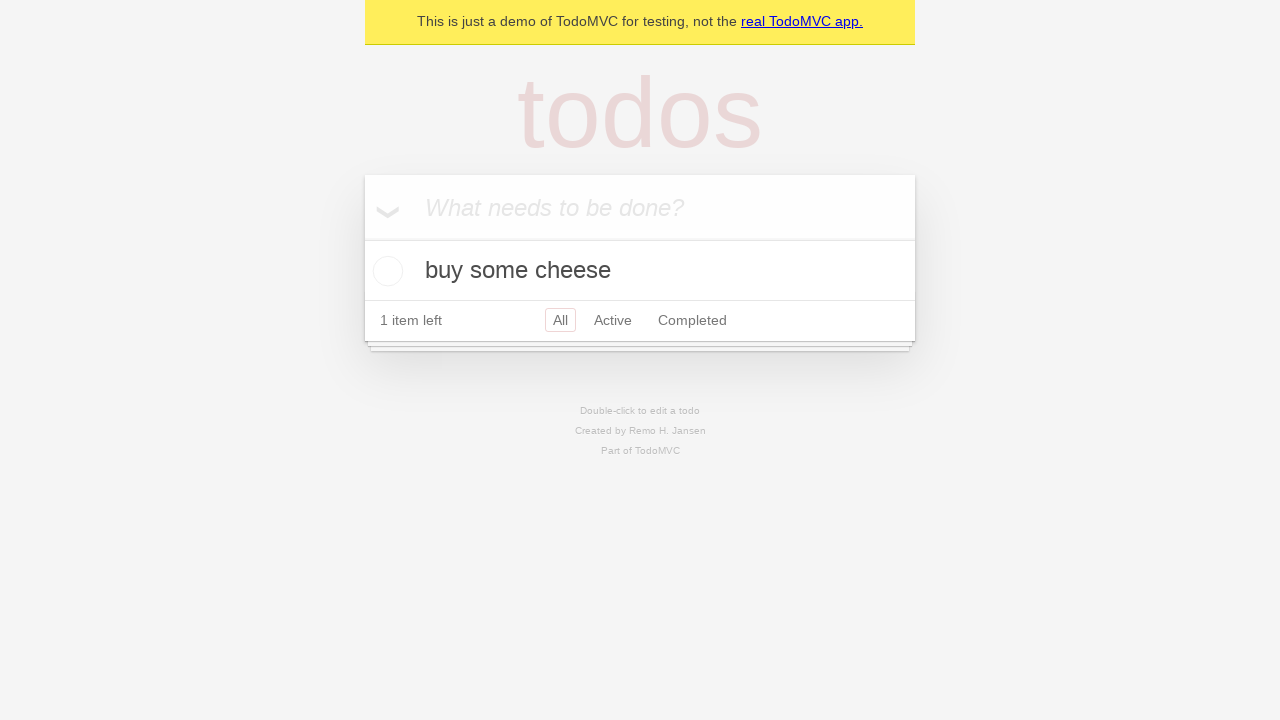

Filled input with 'feed the cat' on internal:attr=[placeholder="What needs to be done?"i]
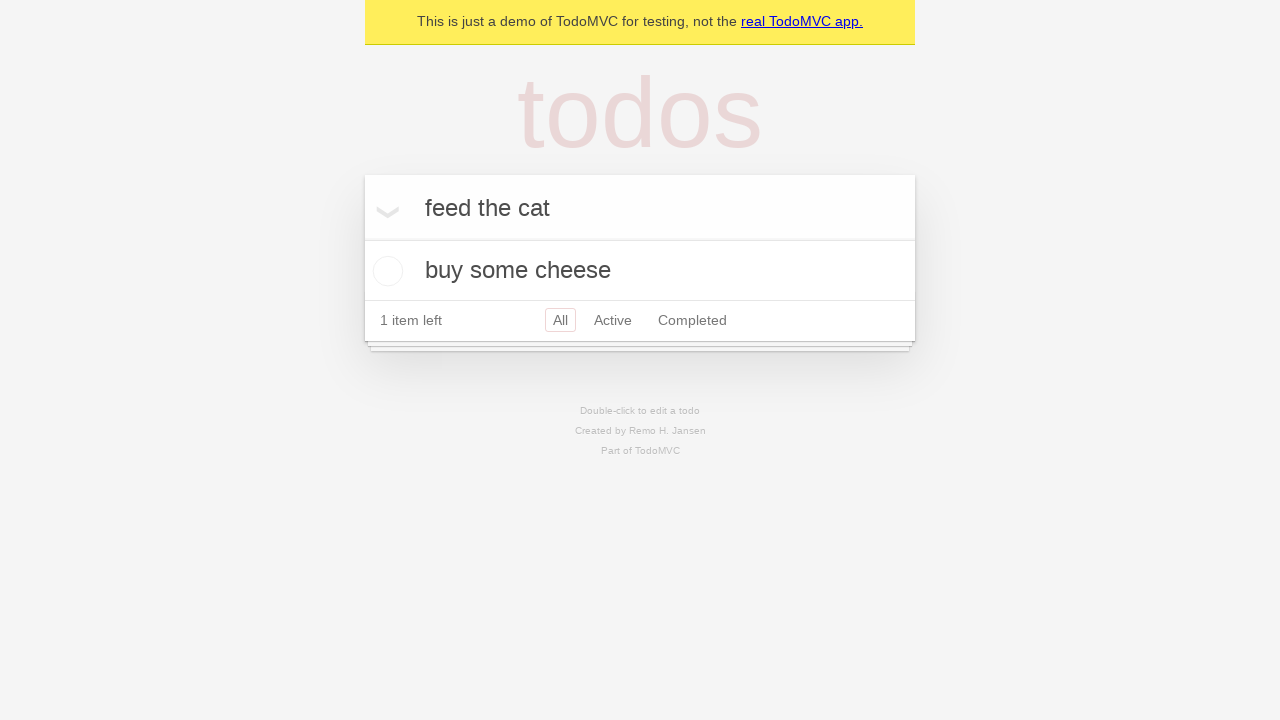

Pressed Enter to add second todo item on internal:attr=[placeholder="What needs to be done?"i]
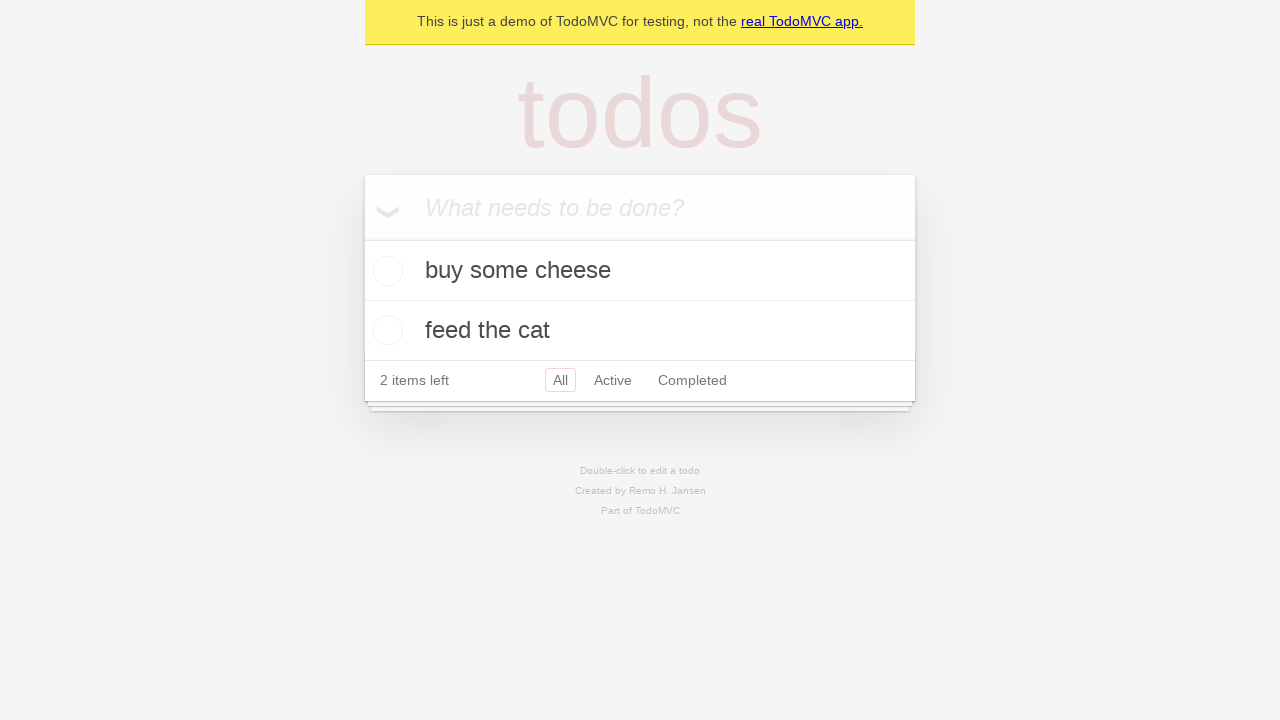

Filled input with 'book a doctors appointment' on internal:attr=[placeholder="What needs to be done?"i]
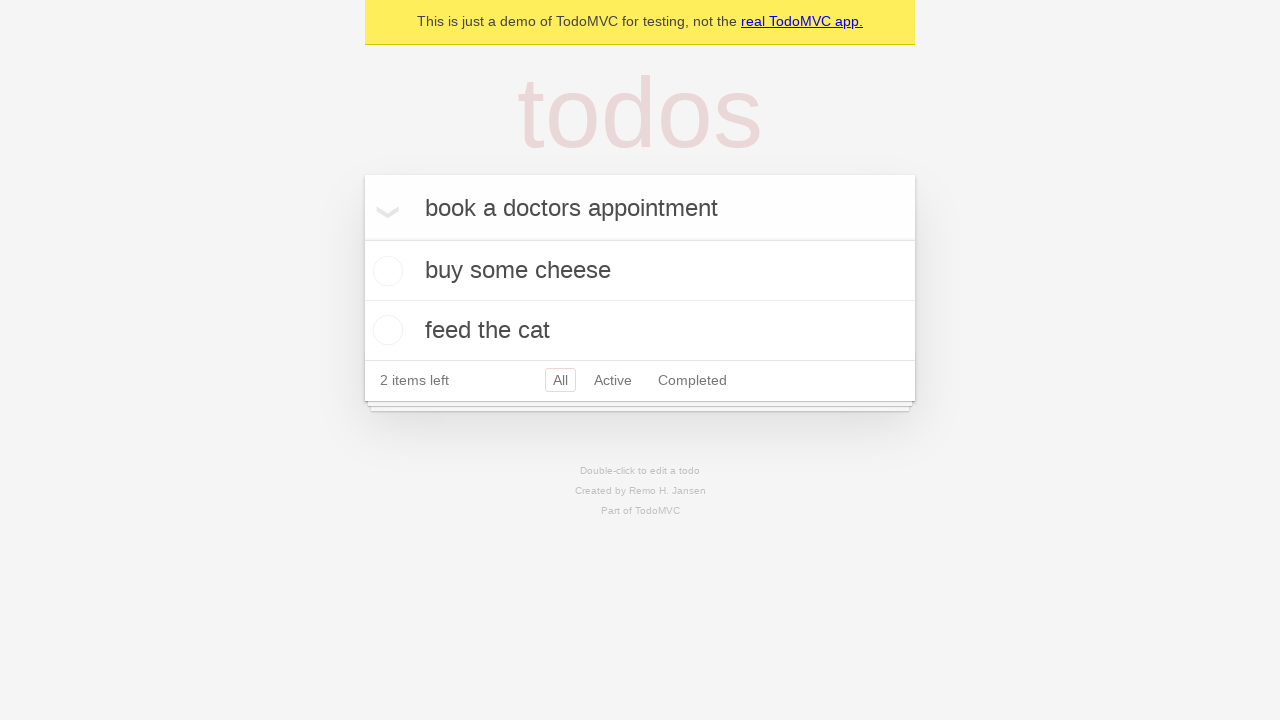

Pressed Enter to add third todo item on internal:attr=[placeholder="What needs to be done?"i]
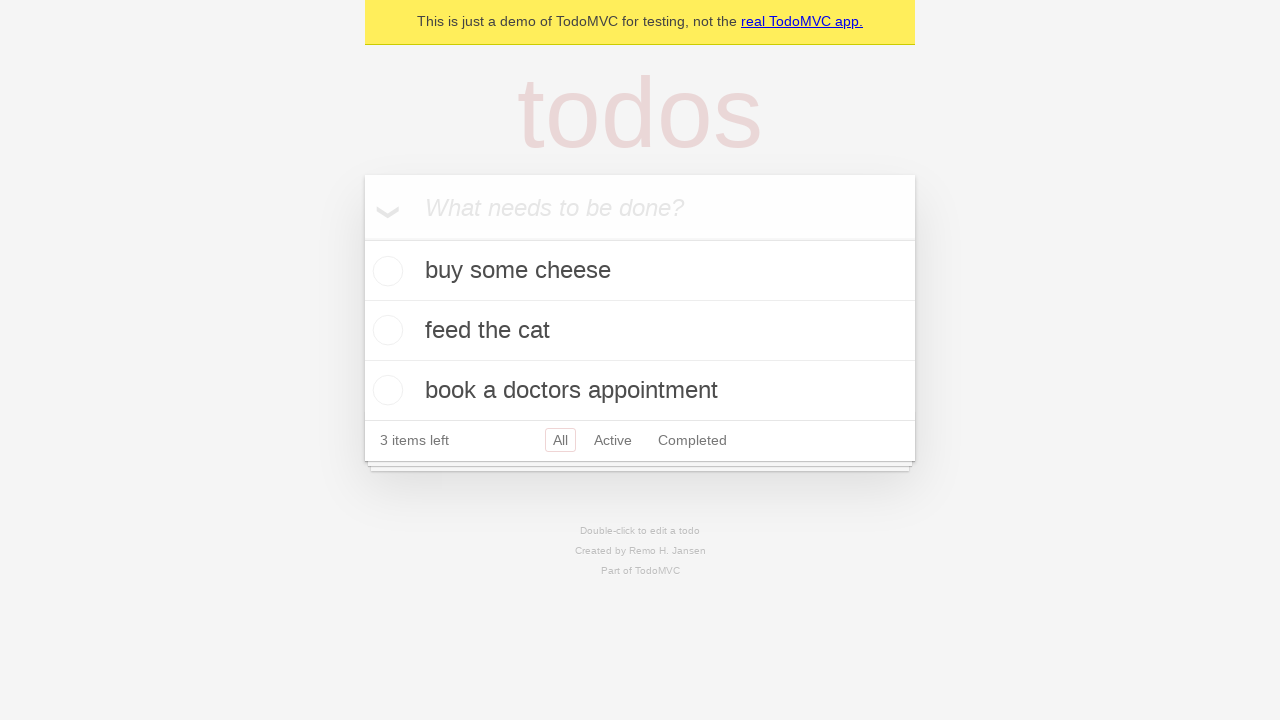

Waited for third todo item to appear in the DOM
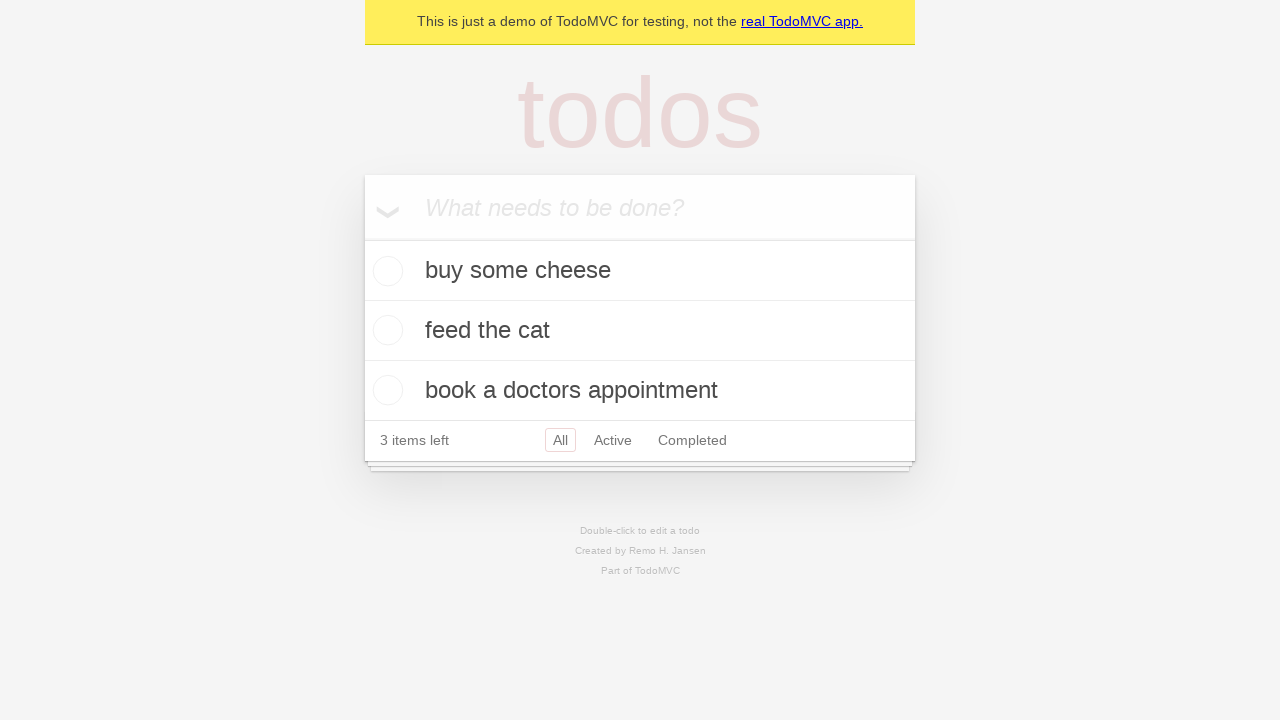

Verified that '3 items left' counter is displayed
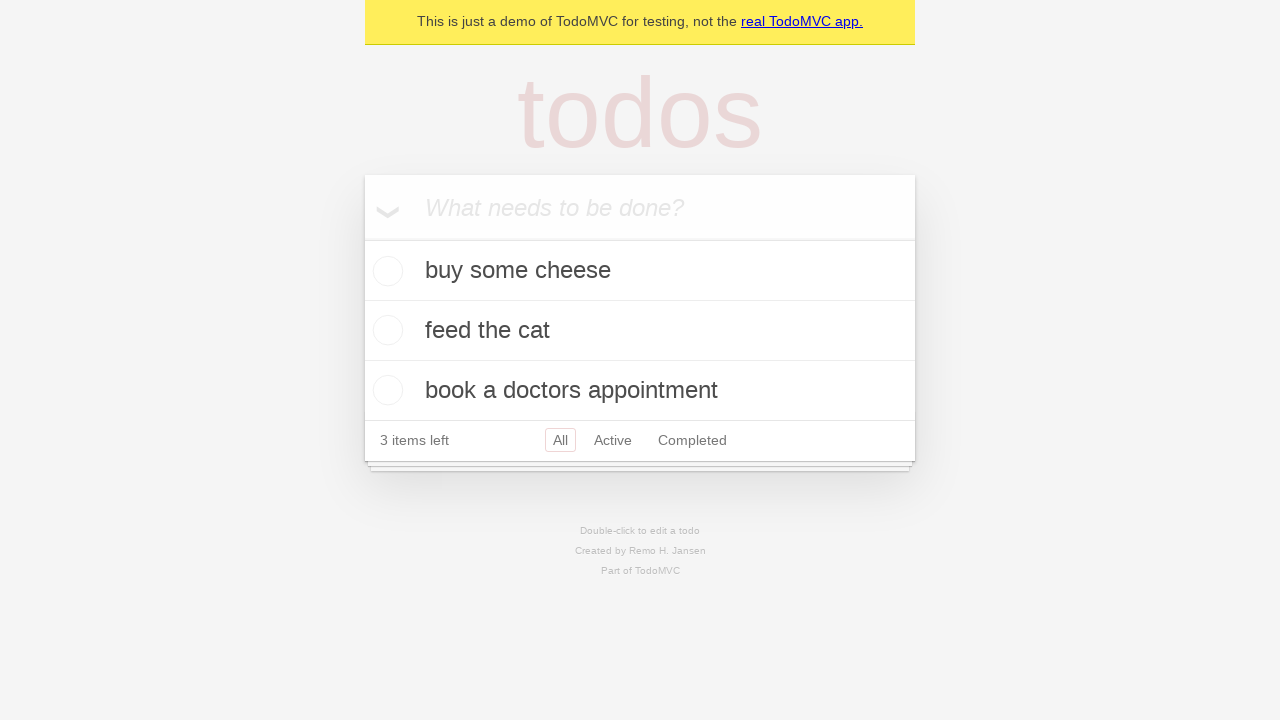

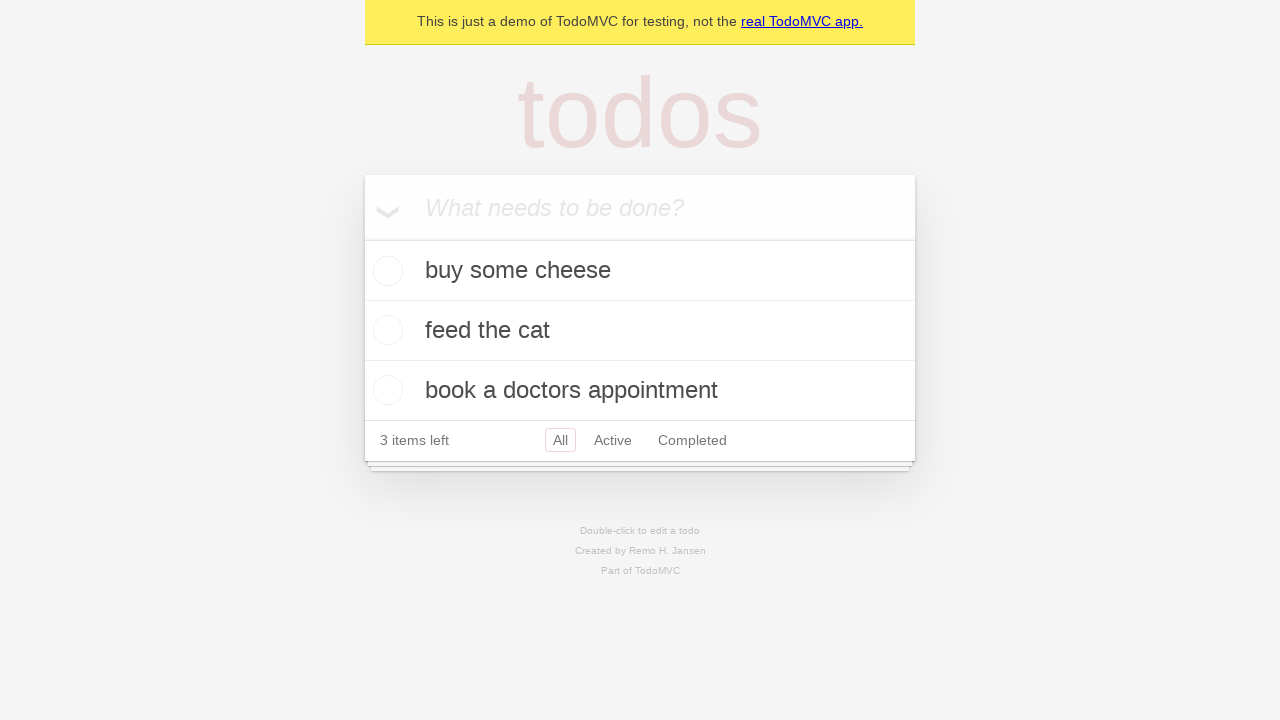